Tests the Dynamic Controls page functionality by clicking the remove checkbox button, waiting, then clicking the Add button, and verifying the Add button is displayed.

Starting URL: https://the-internet.herokuapp.com

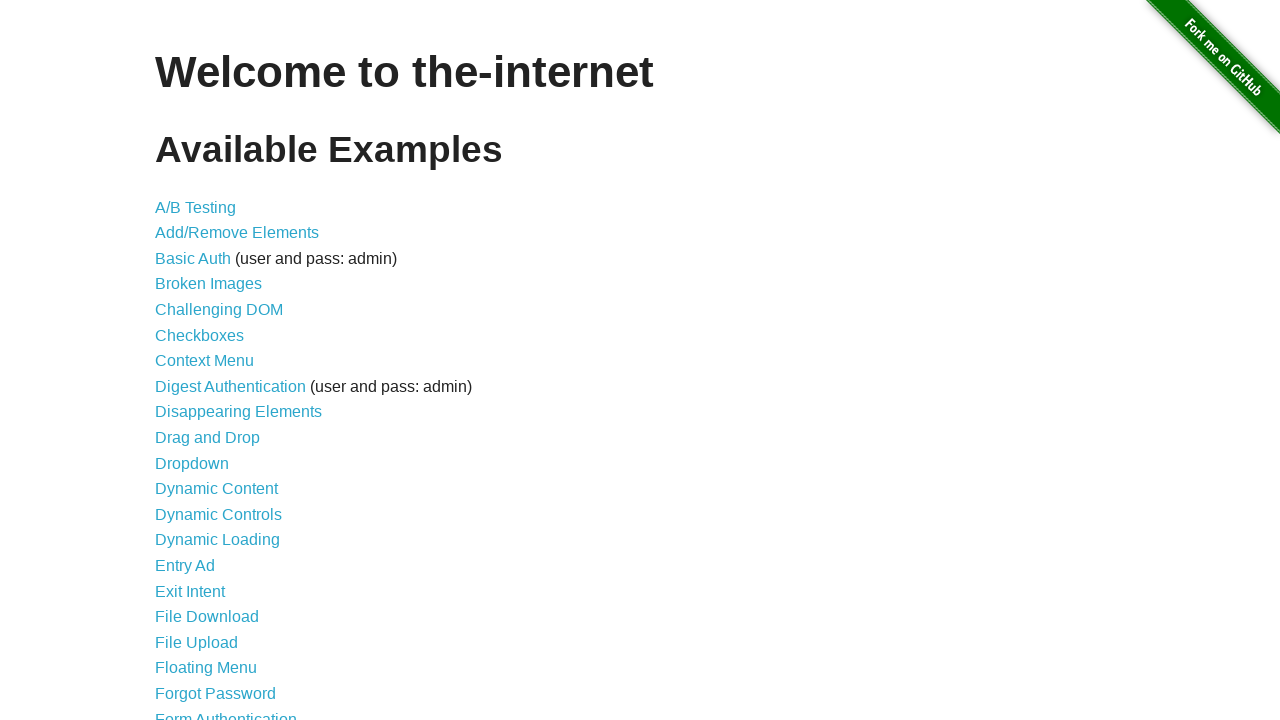

Clicked on 'Dynamic Controls' link at (218, 514) on text=Dynamic Controls
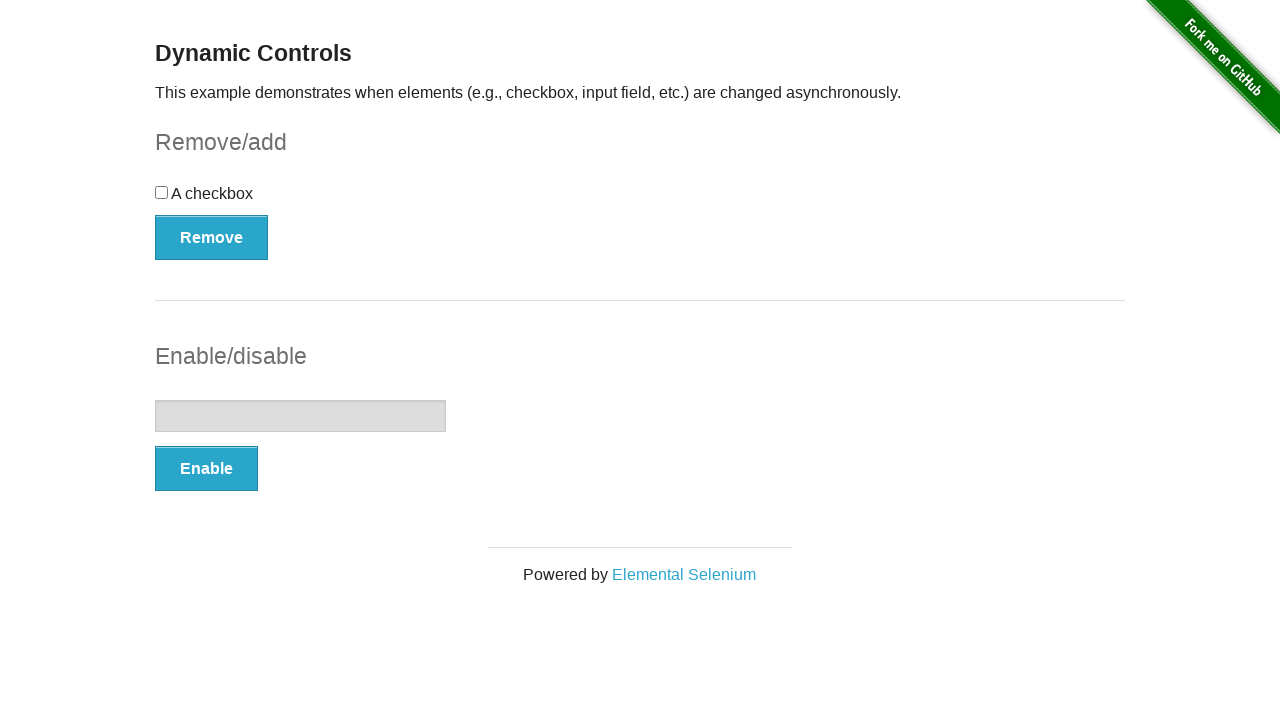

Clicked the remove checkbox button at (212, 237) on button[onclick='swapCheckbox()']
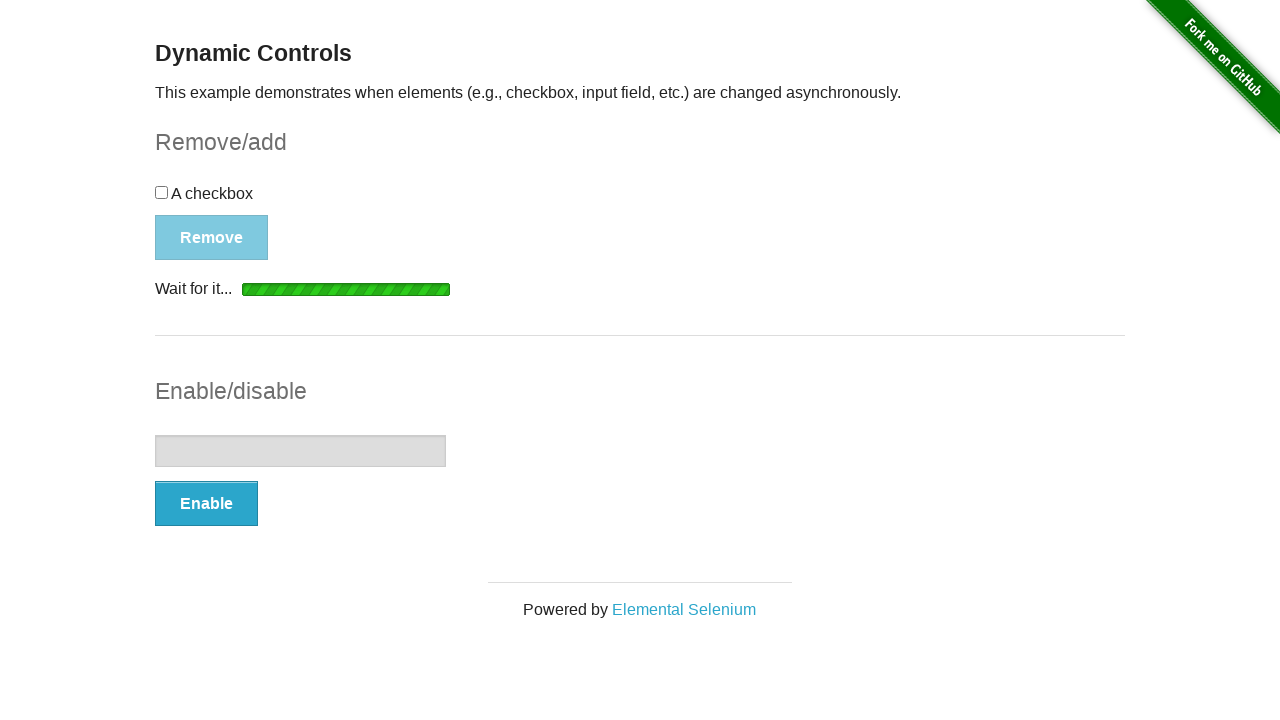

Waited 2 seconds for checkbox removal to complete
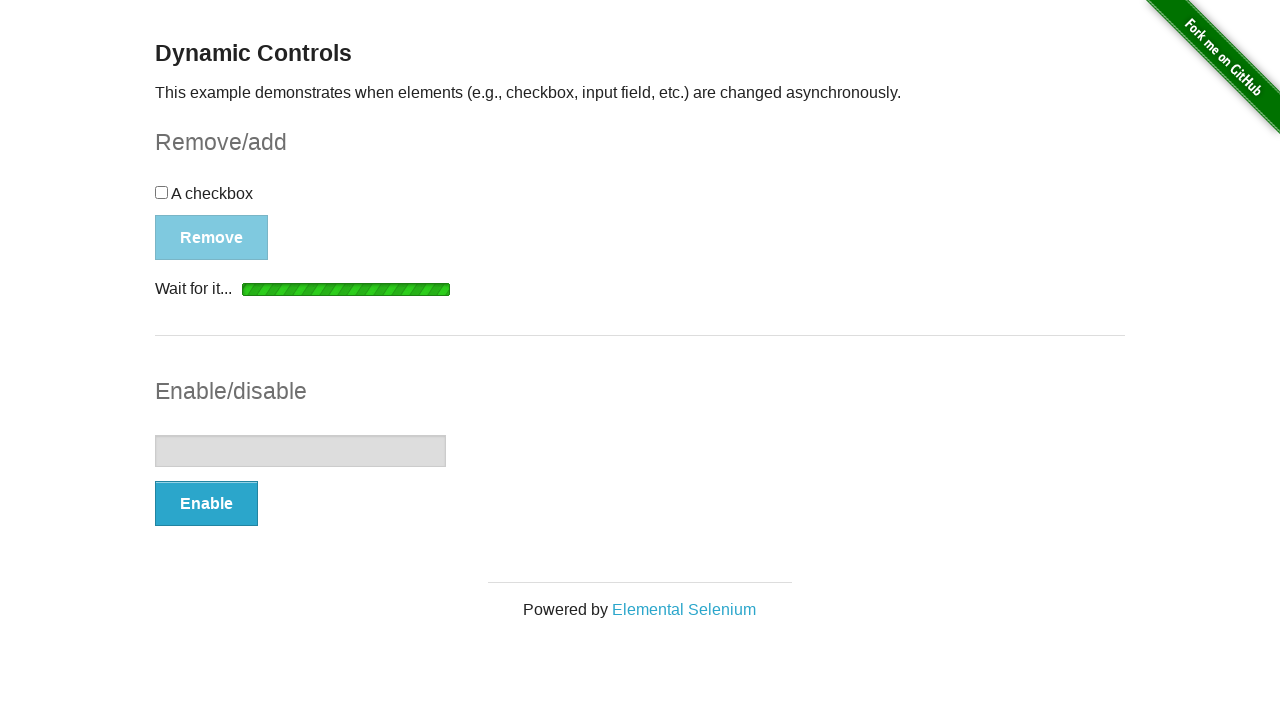

Clicked the 'Add' button at (196, 208) on button:text('Add')
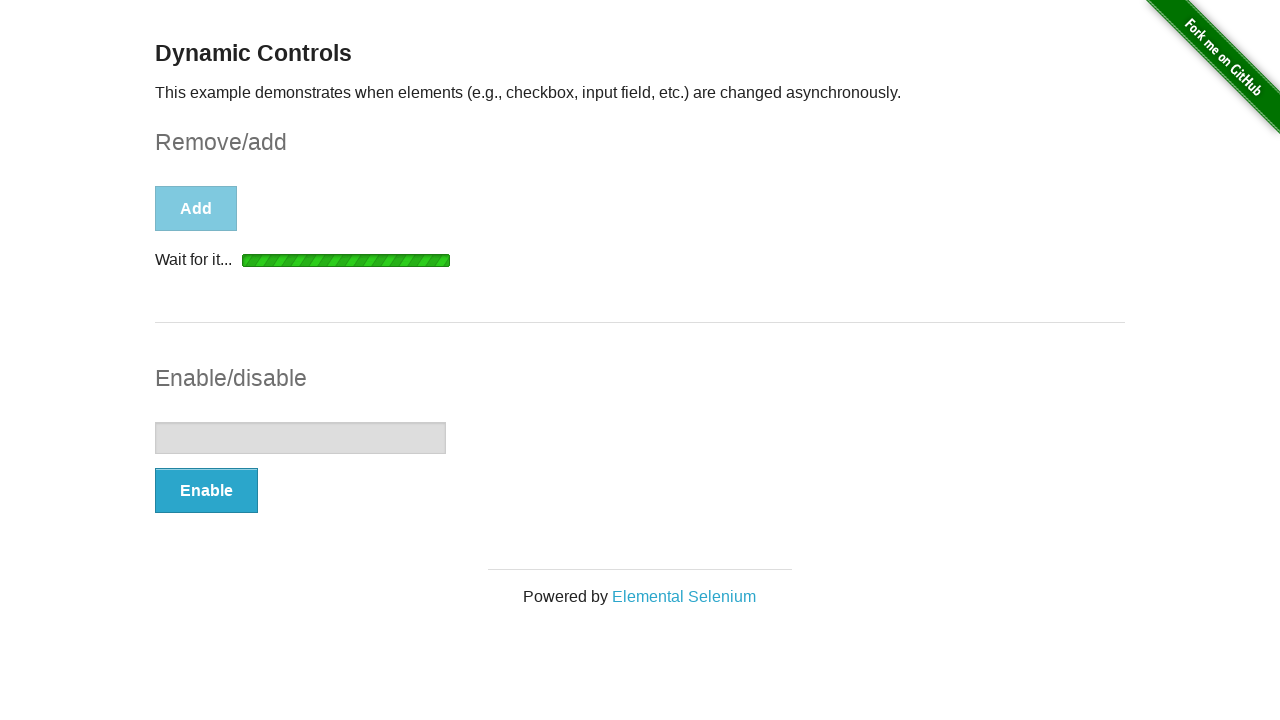

Verified Add button is displayed - test passed
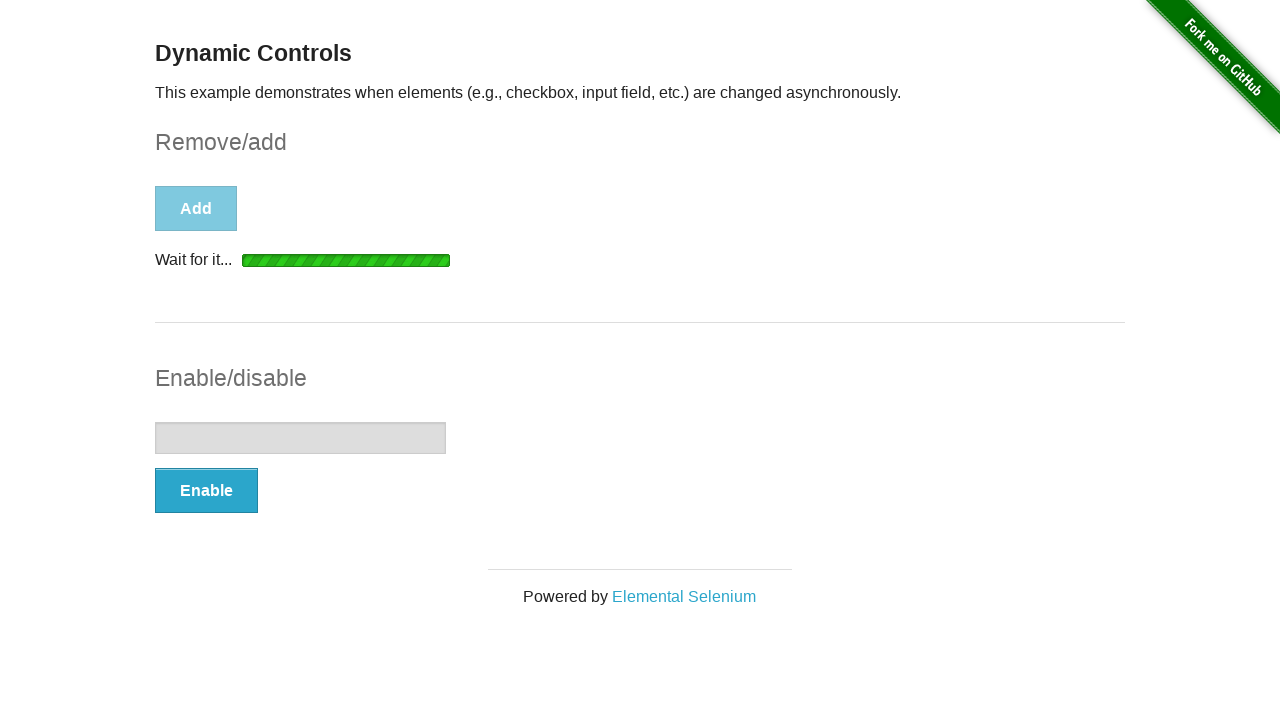

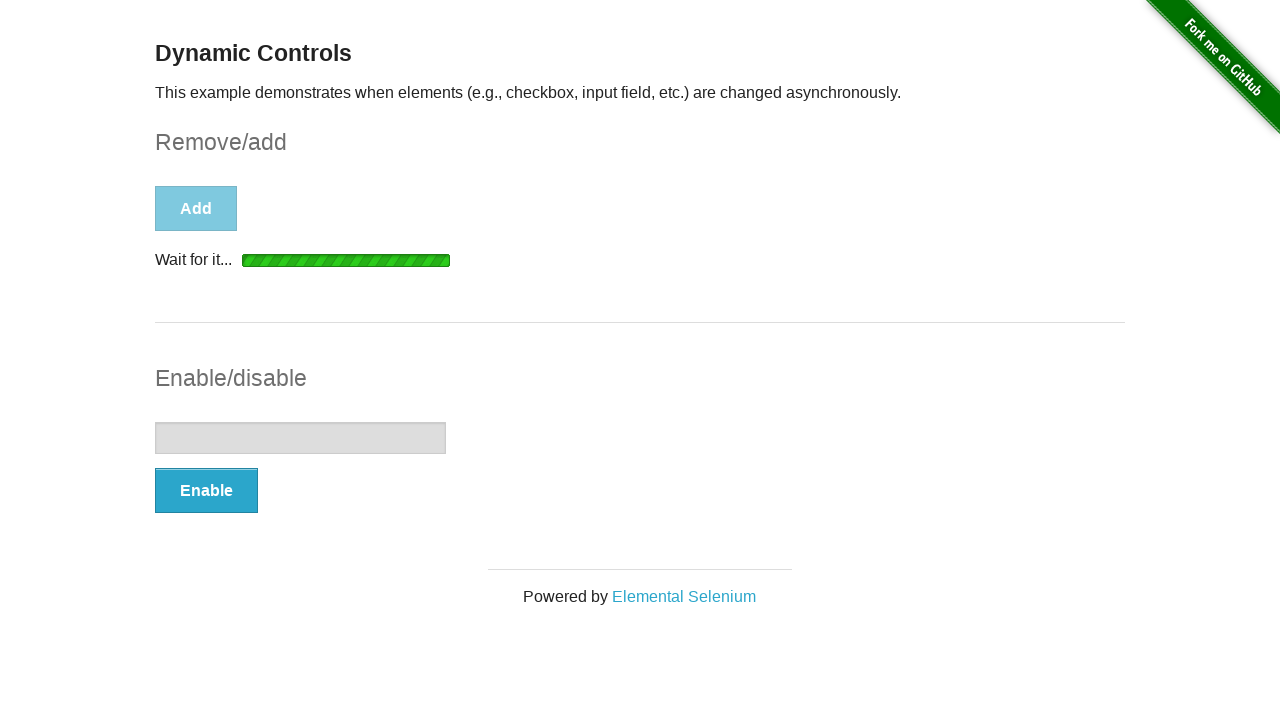